Tests iframe interaction by switching to a single iframe, entering text in an input field, switching back to the main content, and clicking a navigation link to the WebTable page.

Starting URL: https://demo.automationtesting.in/Frames.html

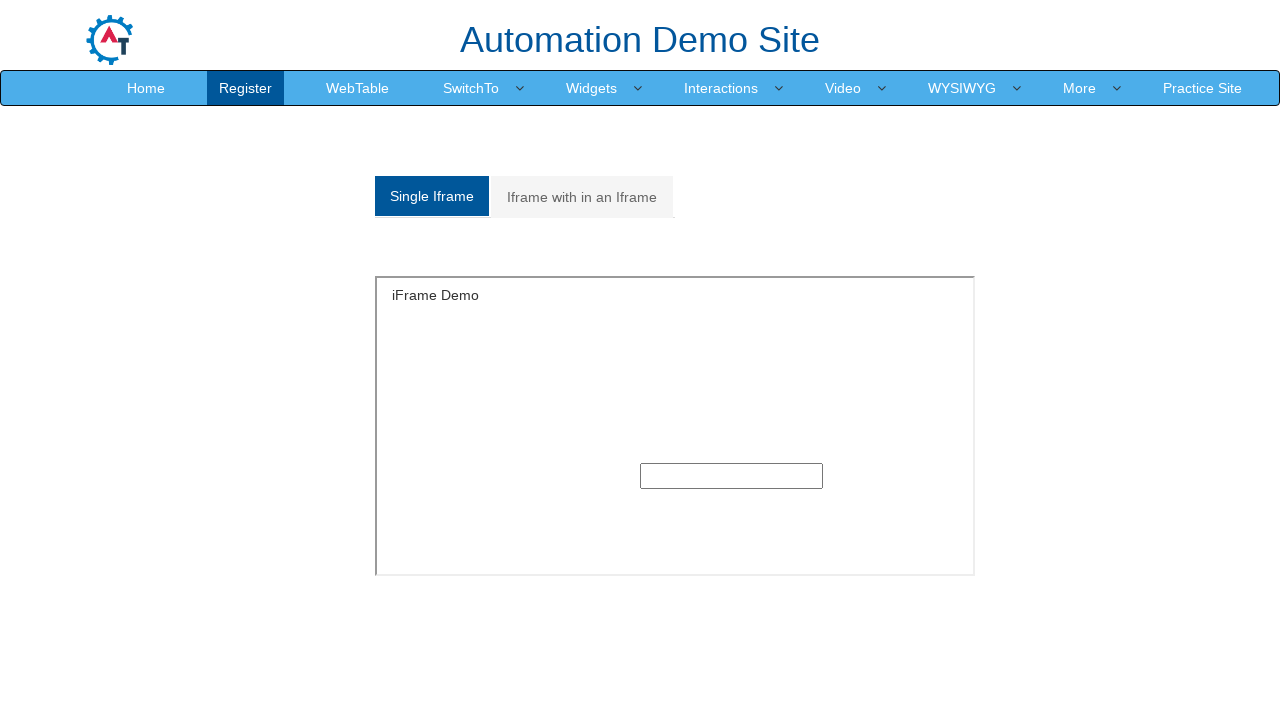

Located the single iframe element
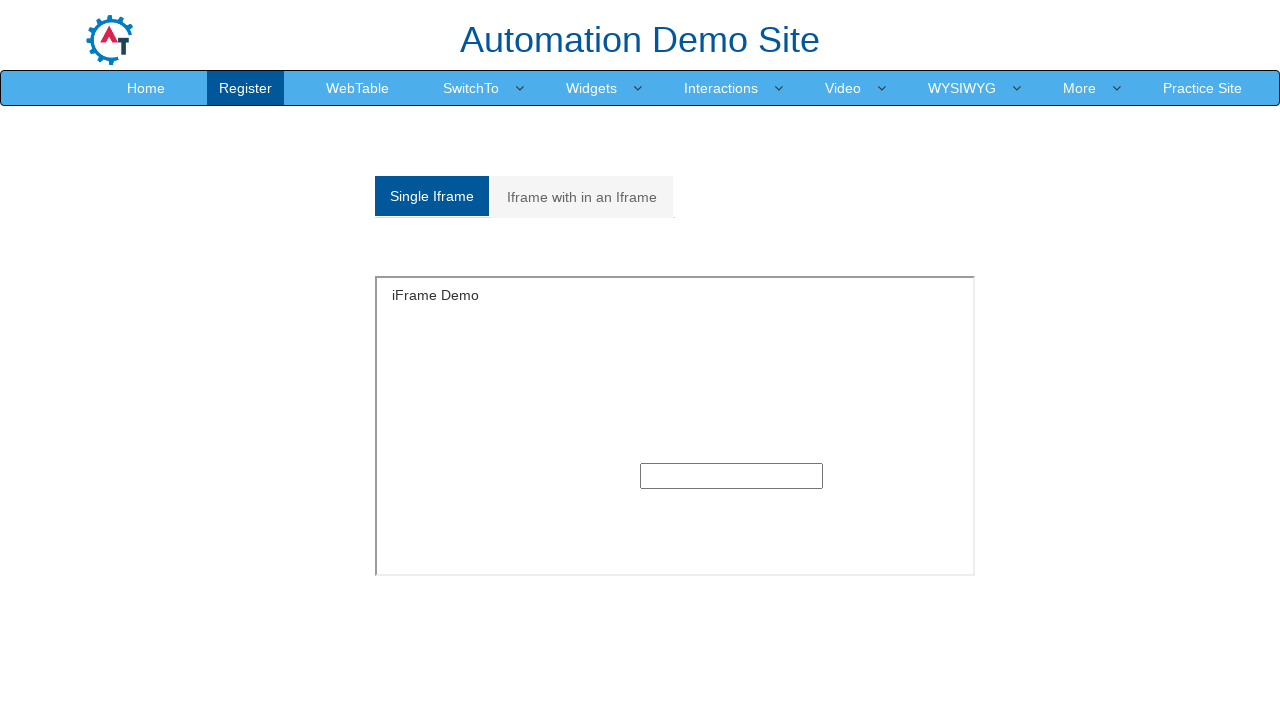

Entered 'welcome' text in the input field inside the iframe on #singleframe >> internal:control=enter-frame >> input[type='text']
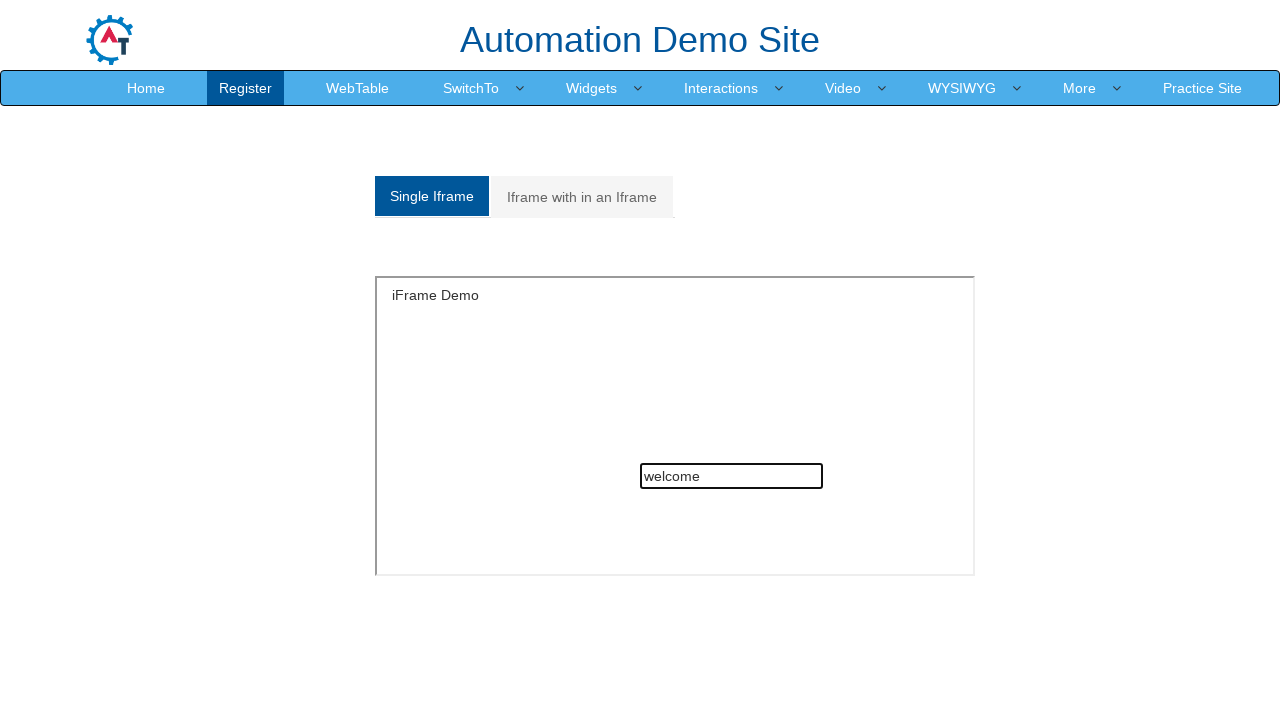

Clicked the WebTable navigation link in the main content at (358, 88) on a[href='WebTable.html']
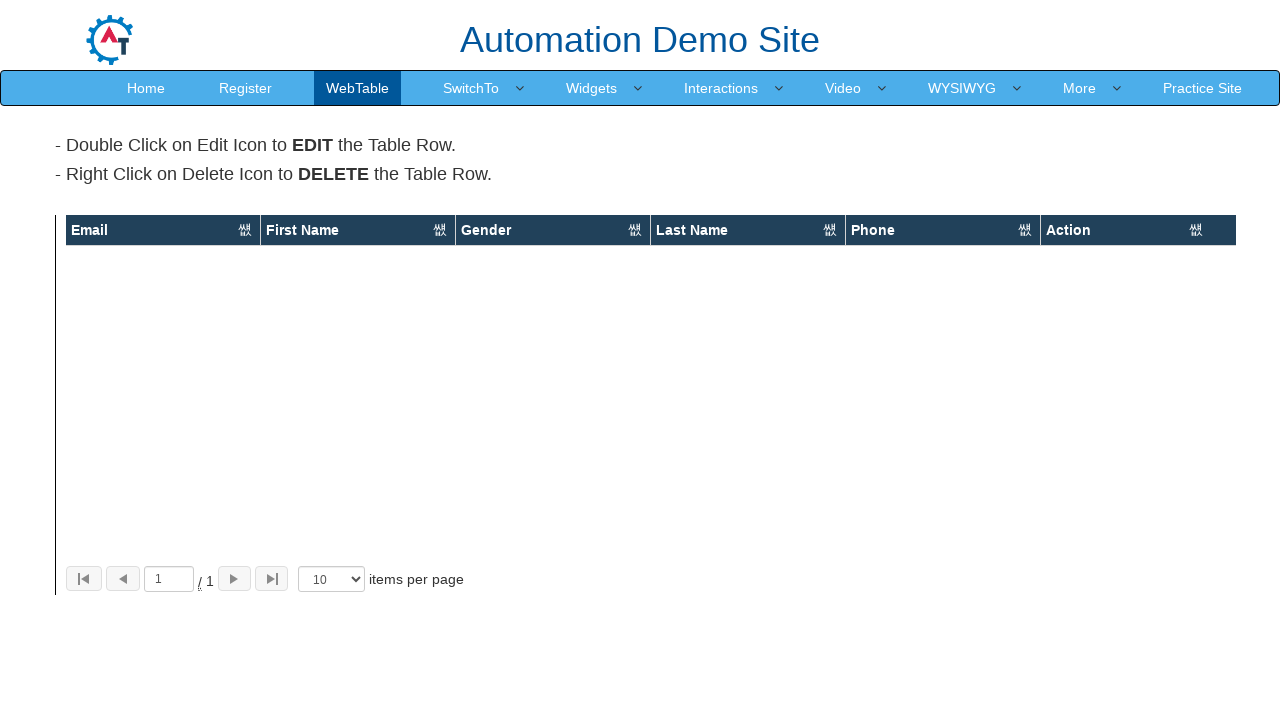

Page navigation to WebTable completed and loaded
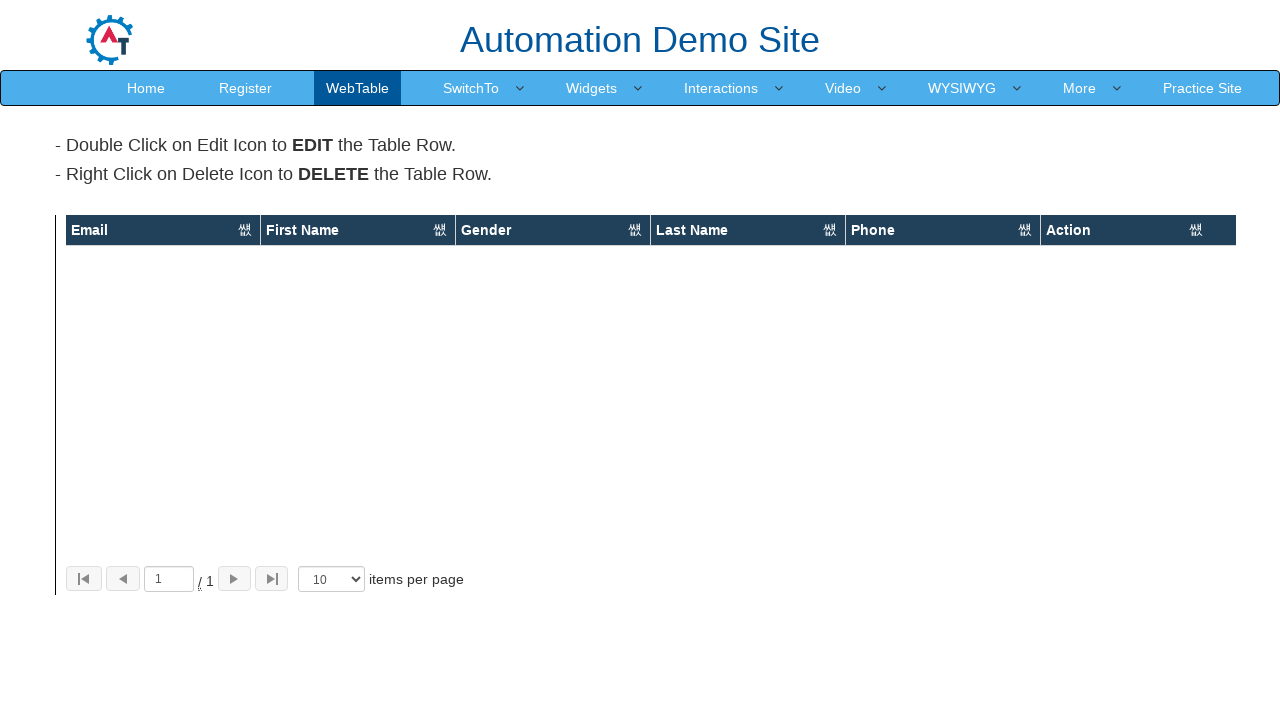

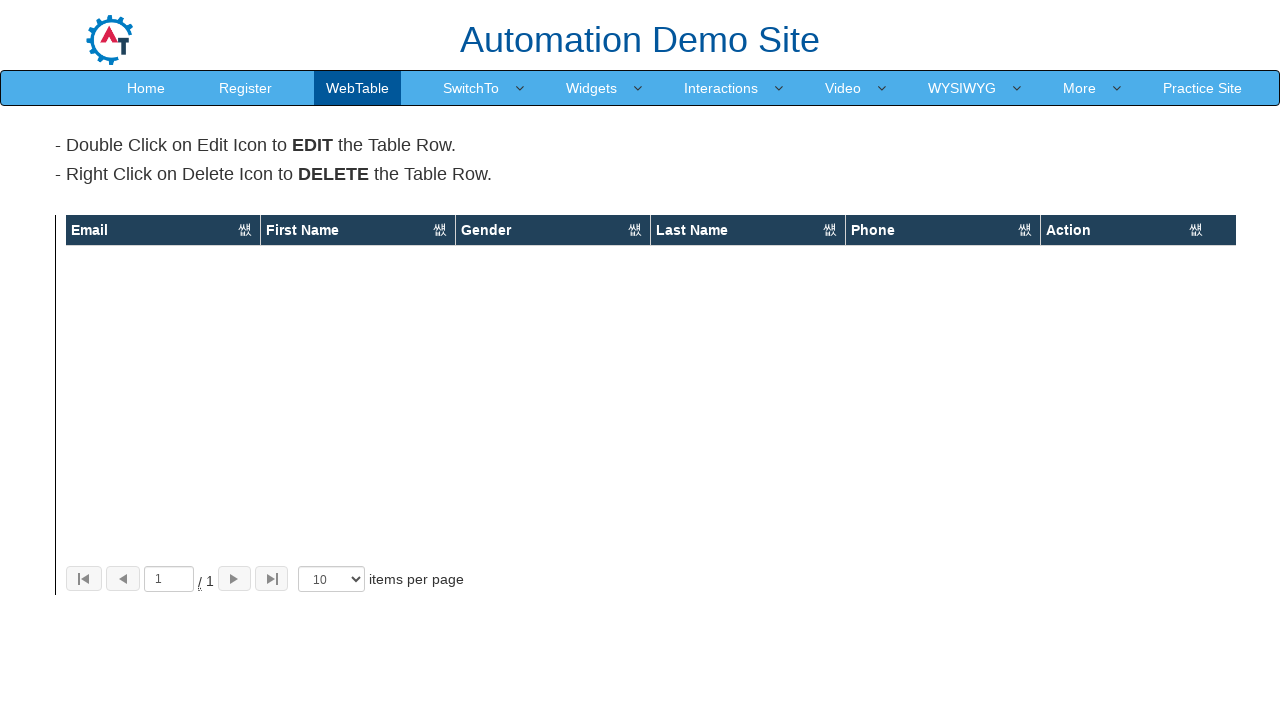